Tests user registration functionality by clicking Register link and filling out the complete registration form including personal details, address, and account credentials, then submitting the form

Starting URL: https://parabank.parasoft.com/parabank/index.htm

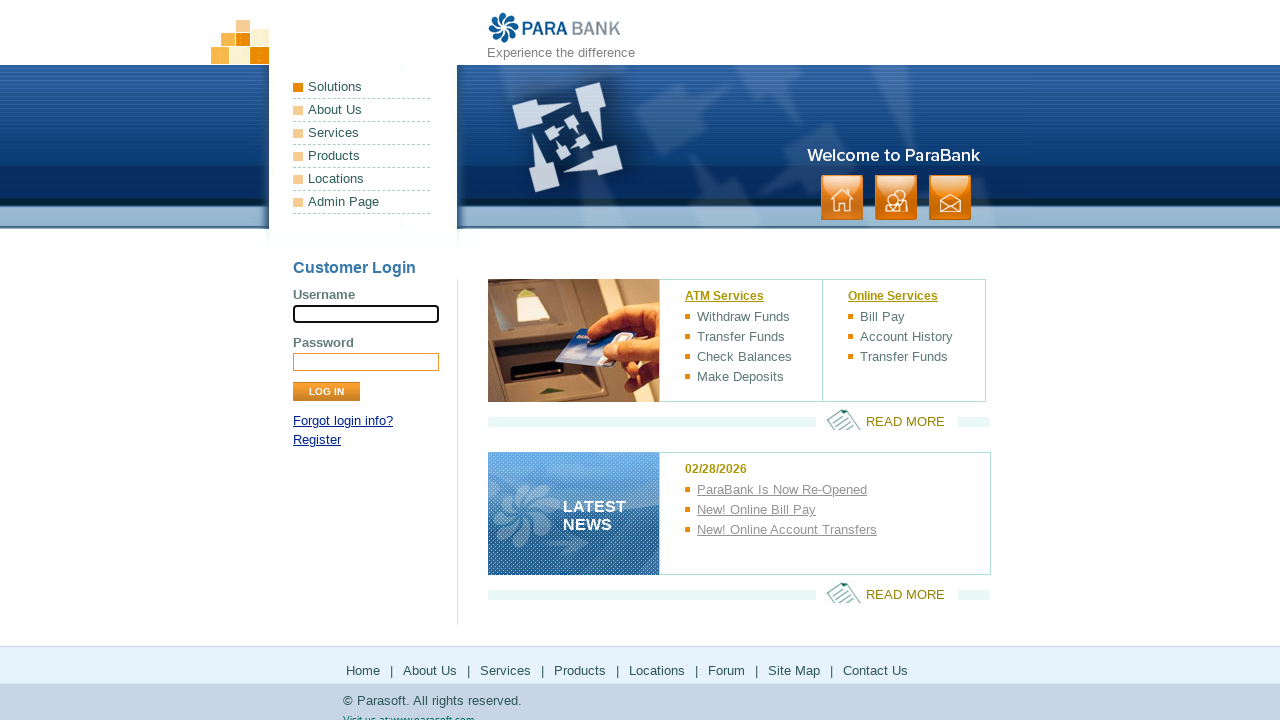

Clicked Register link at (317, 440) on a:text('Register')
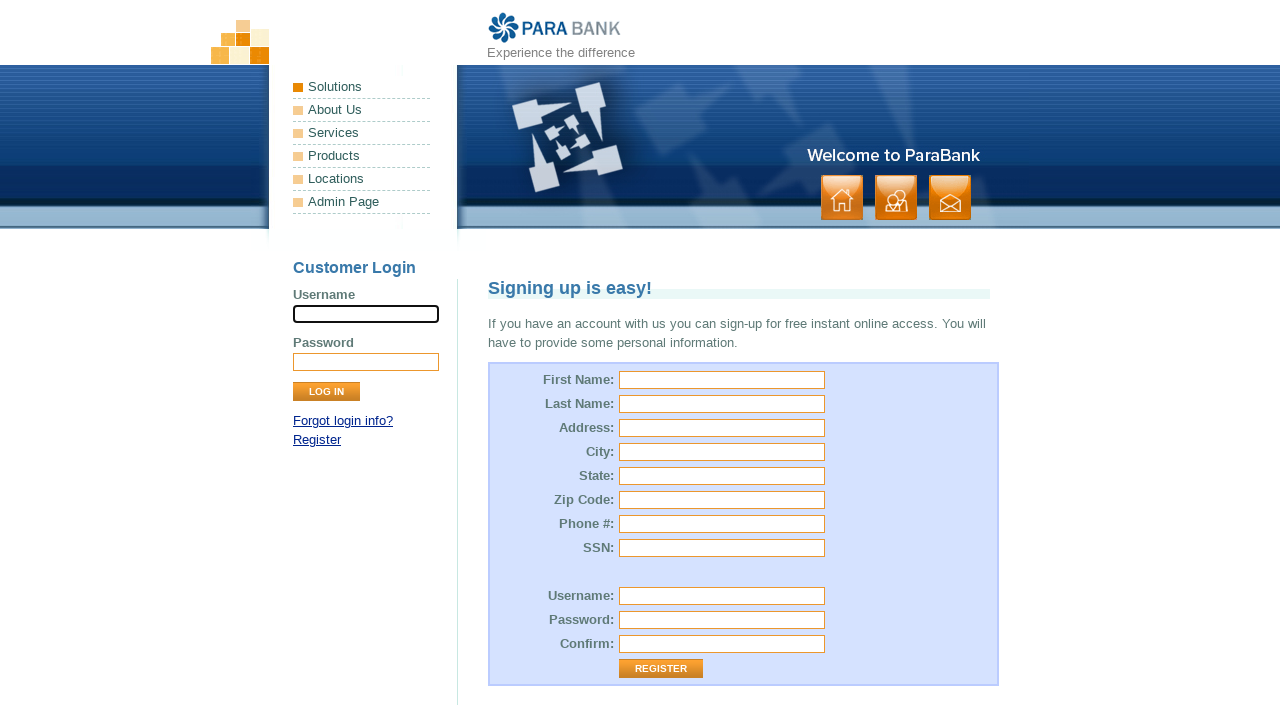

Filled First Name field with 'KQWRT' on #customer\.firstName
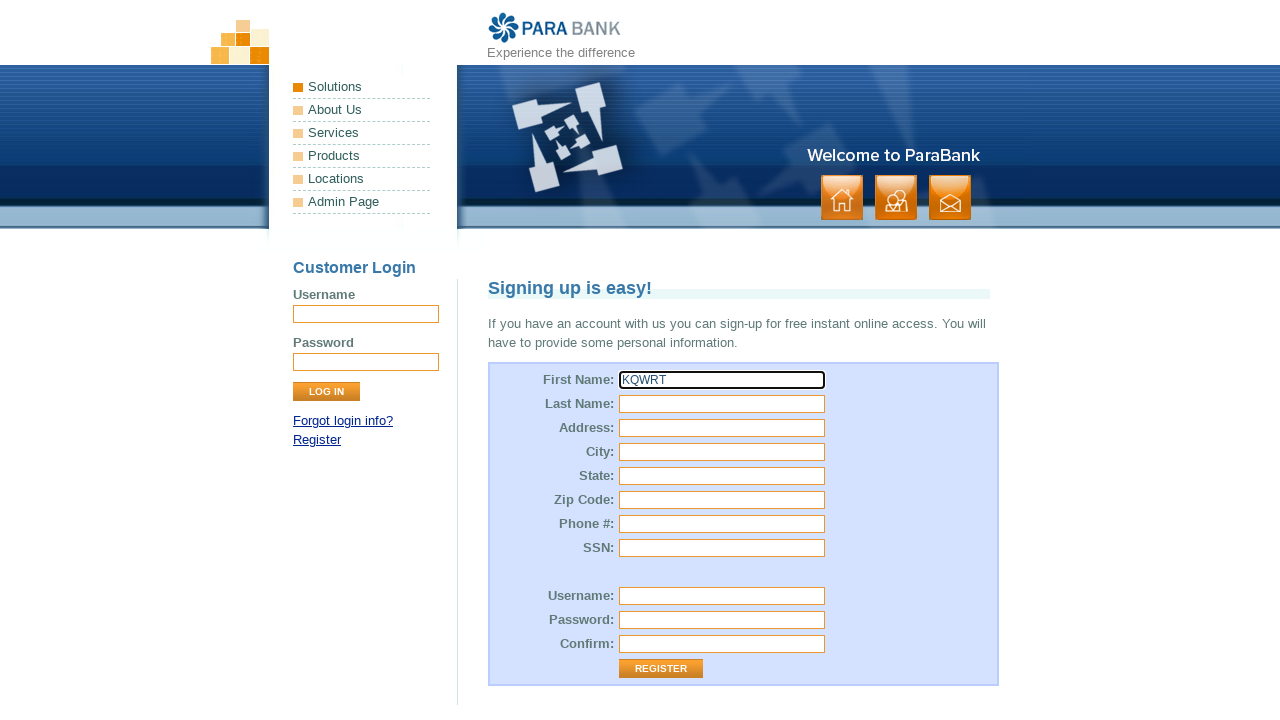

Filled Last Name field with 'mNpXz' on #customer\.lastName
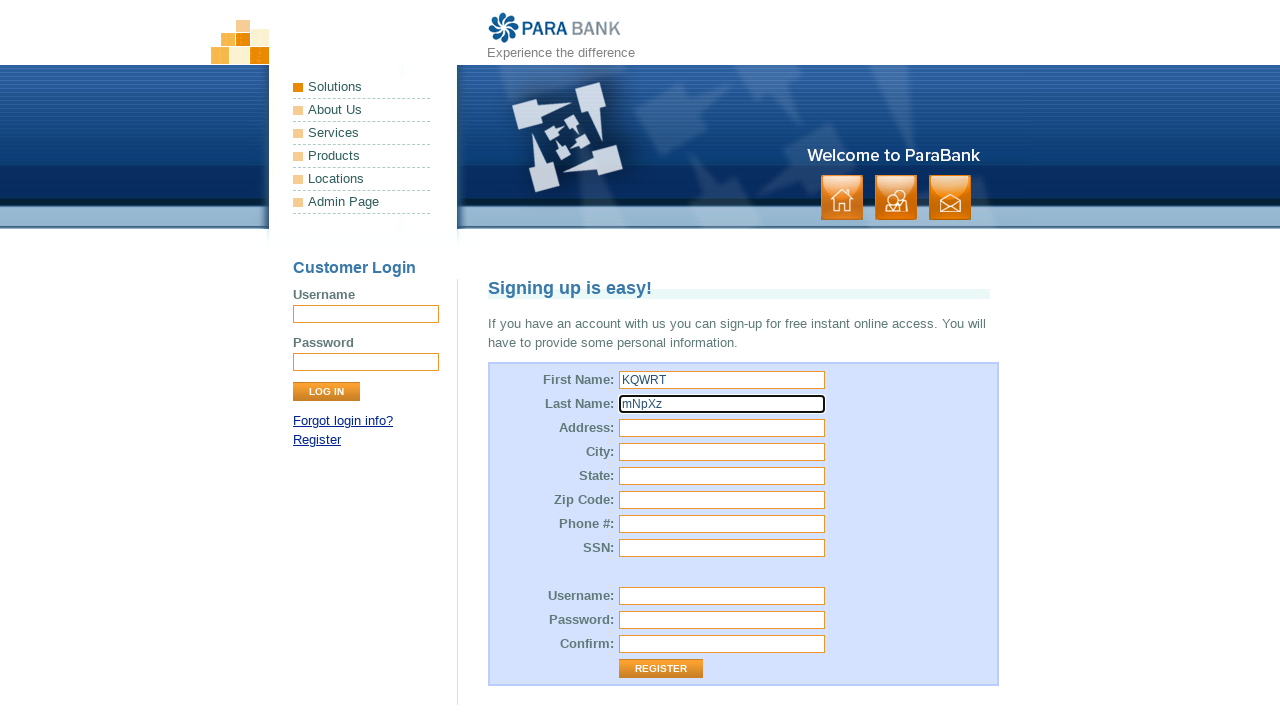

Filled Street Address field with '123 Main St' on #customer\.address\.street
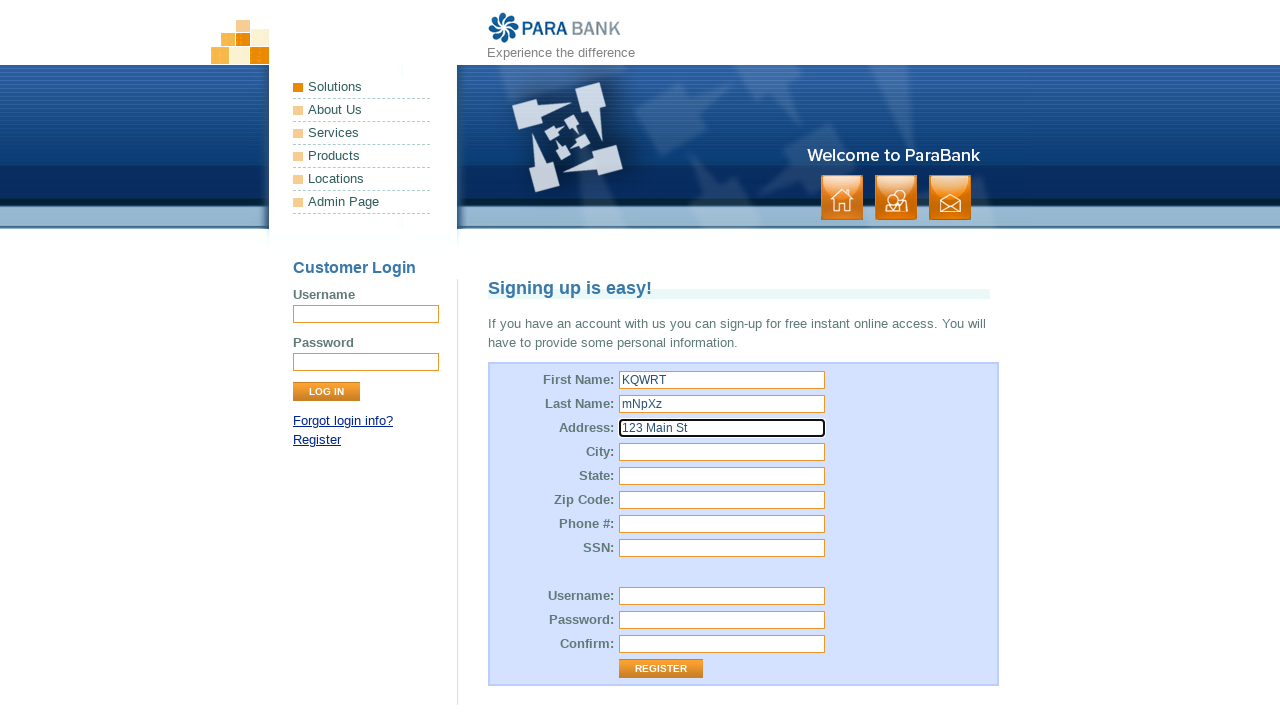

Filled City field with 'Denver' on #customer\.address\.city
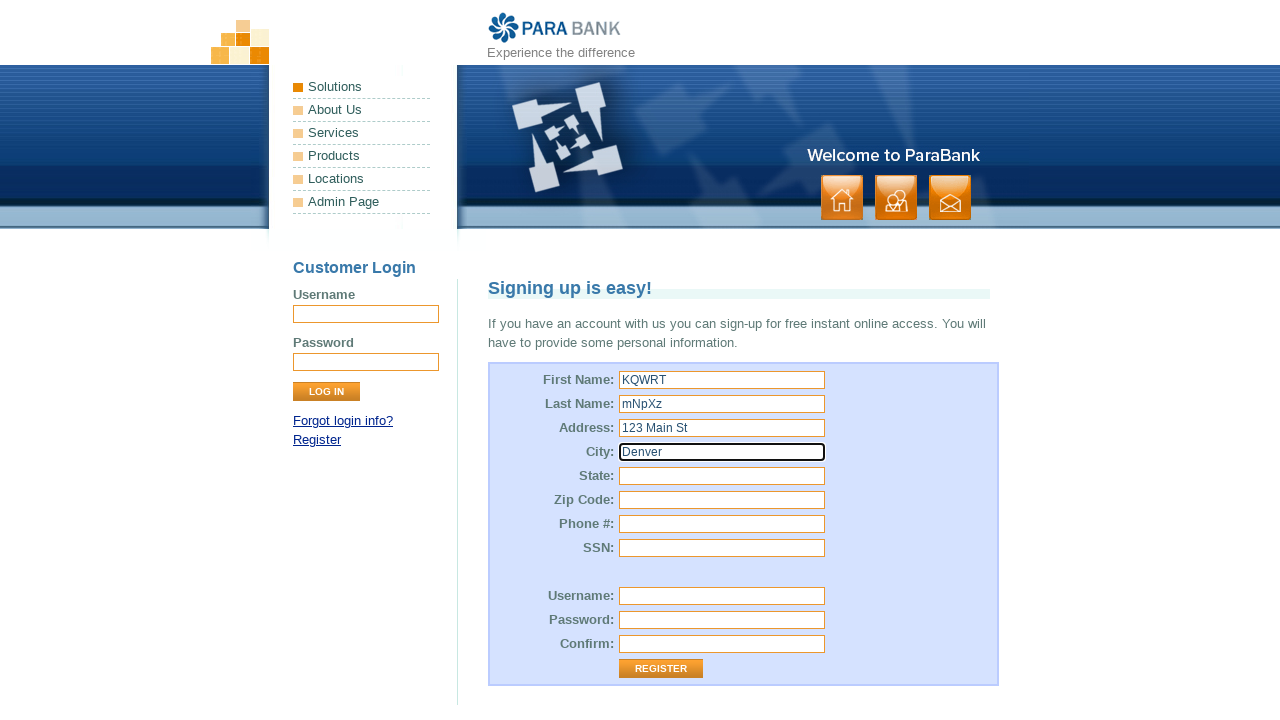

Filled State field with 'Colorado' on #customer\.address\.state
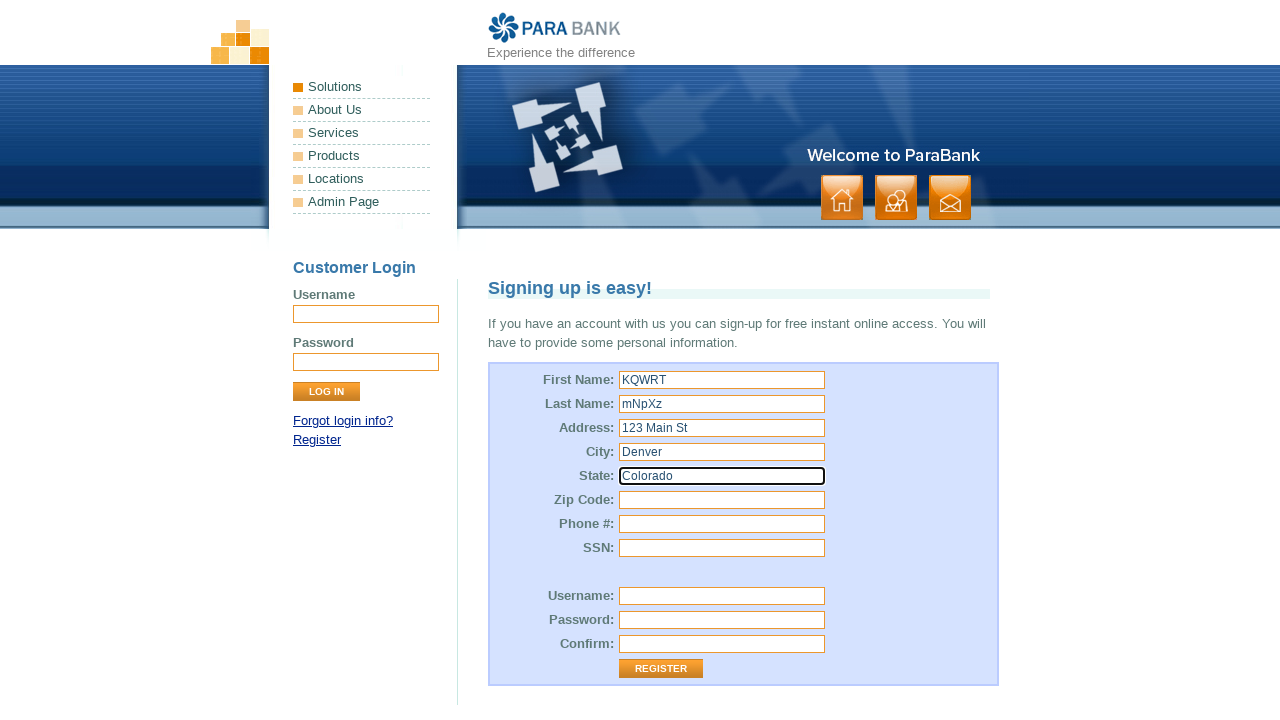

Filled Zip Code field with '80201' on #customer\.address\.zipCode
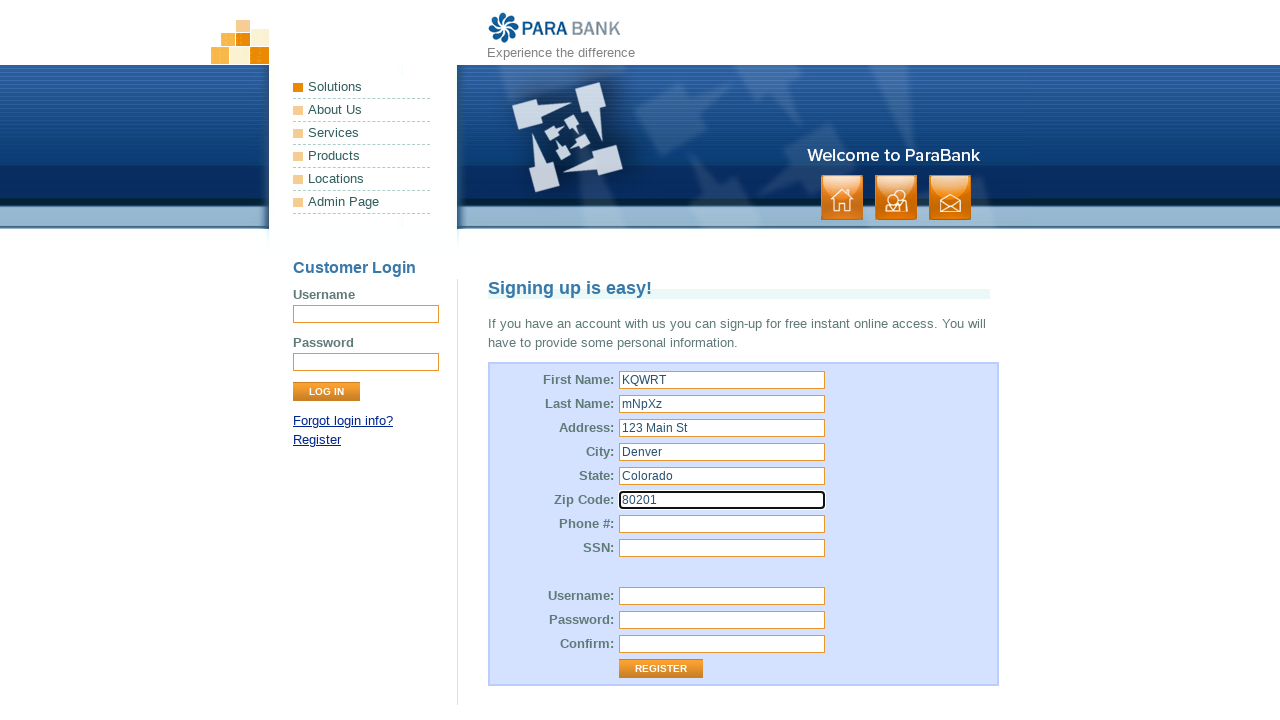

Filled Phone Number field with '3035551234' on #customer\.phoneNumber
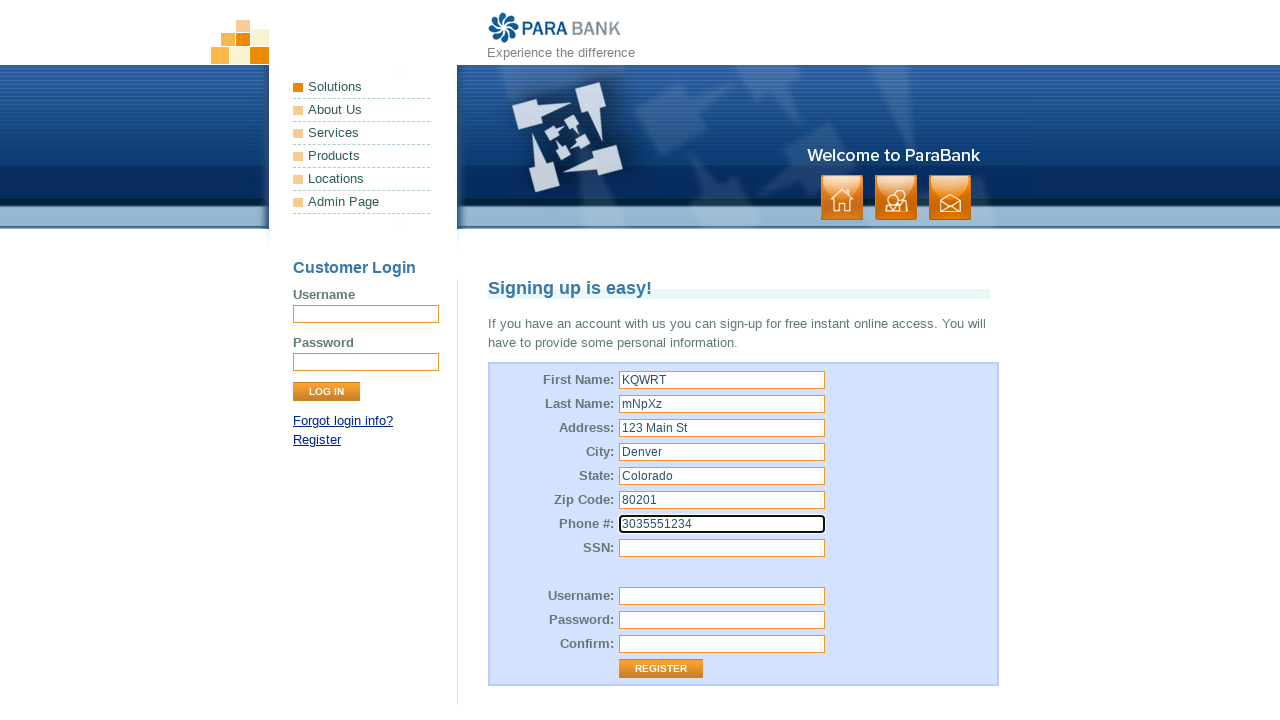

Filled SSN field with '123456789' on #customer\.ssn
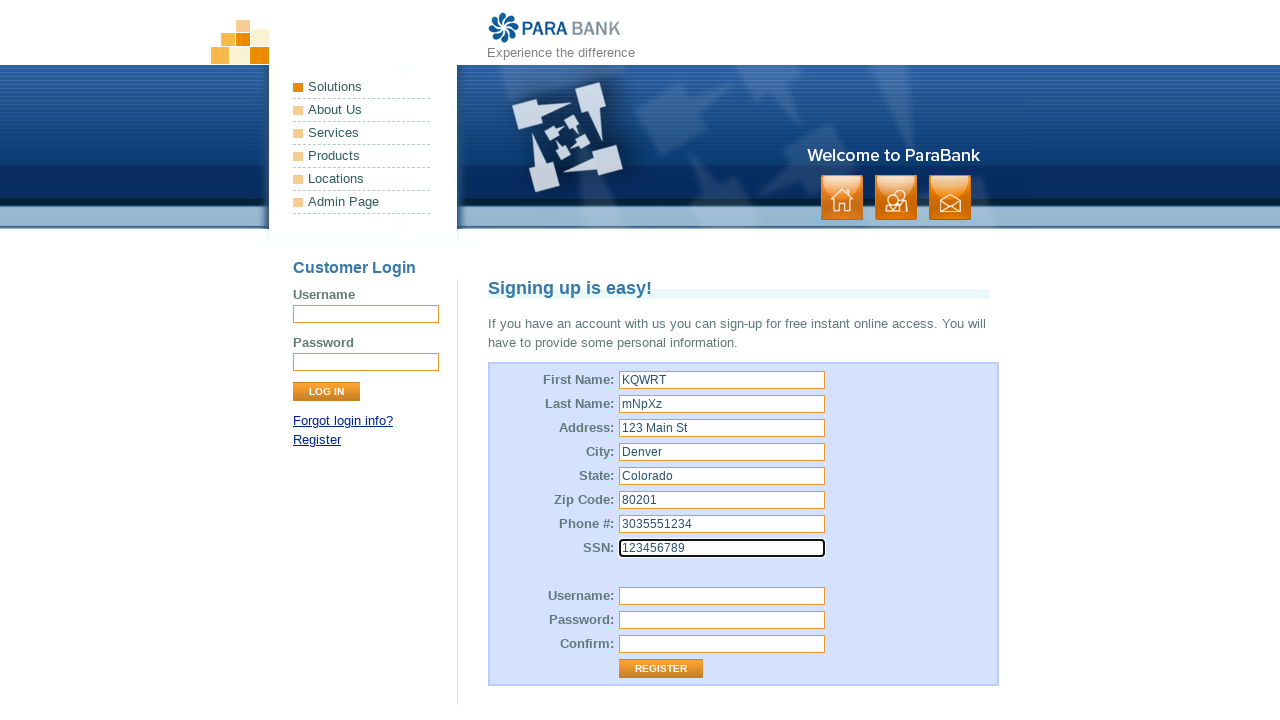

Filled Username field with 'testUser2024' on #customer\.username
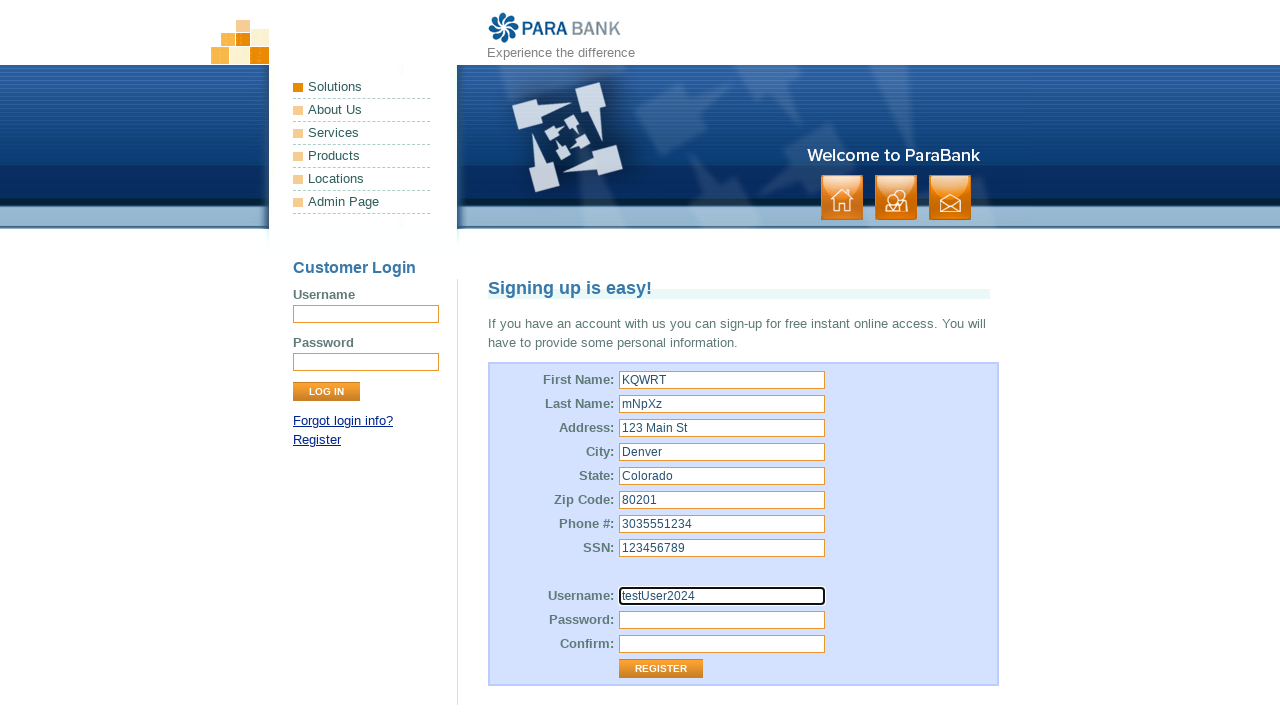

Filled Password field with 'SecurePass123' on #customer\.password
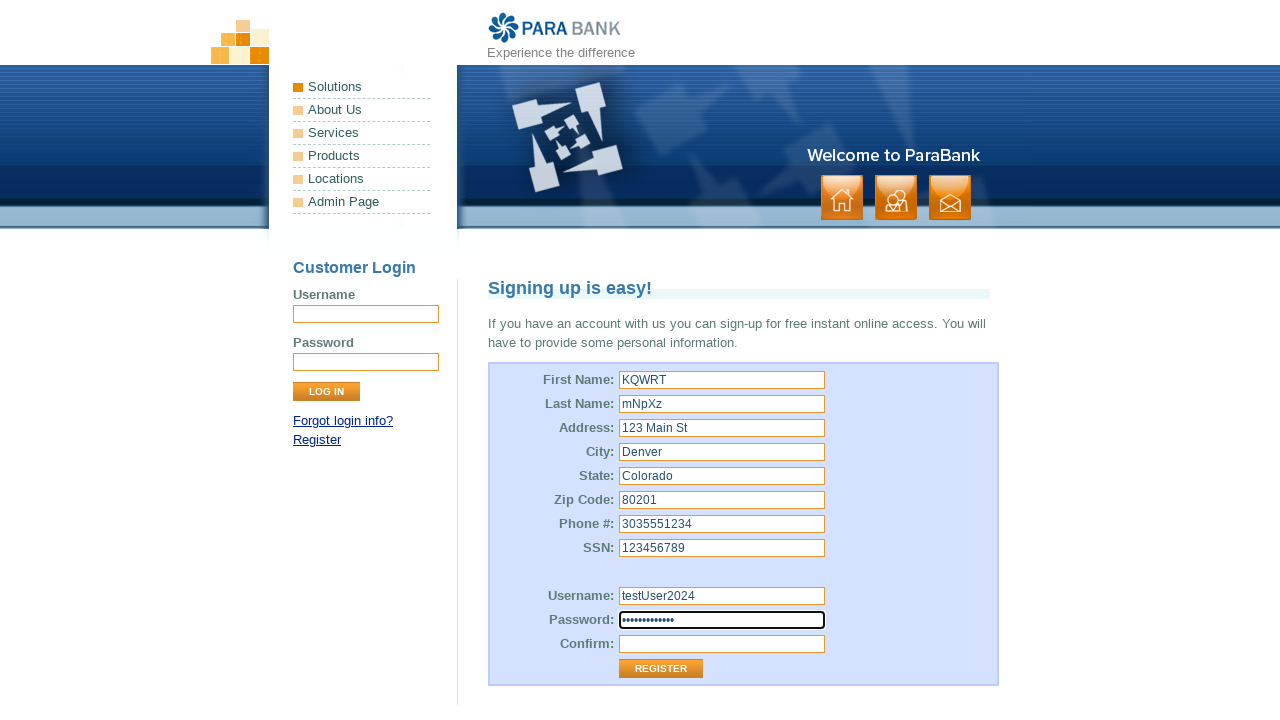

Filled Confirm Password field with 'SecurePass123' on #repeatedPassword
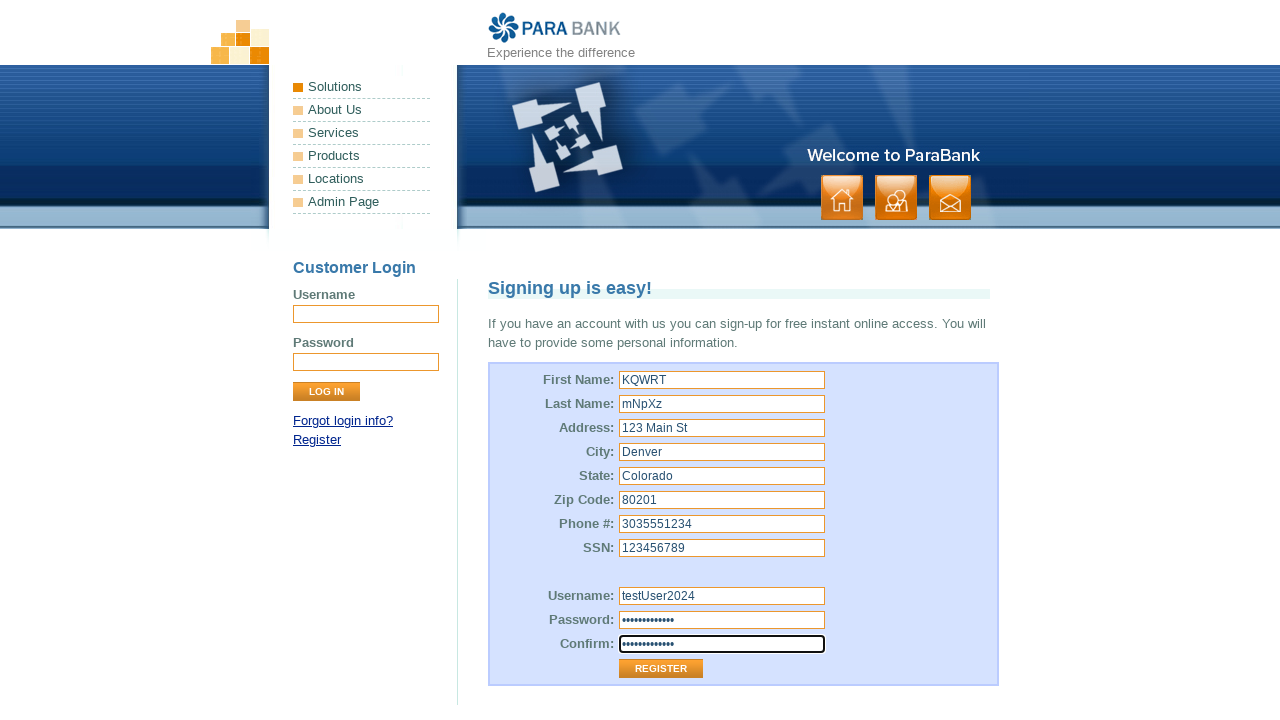

Clicked Register button to submit registration form at (661, 669) on input[value='Register']
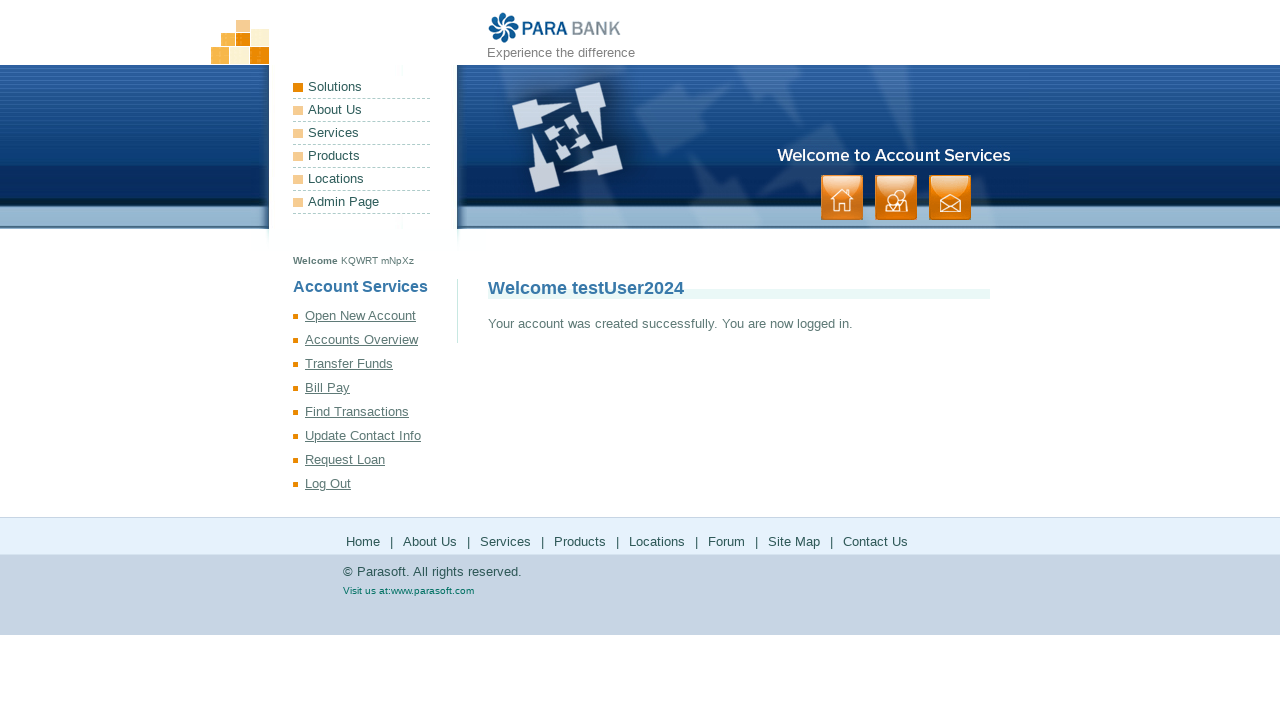

Account creation success message displayed
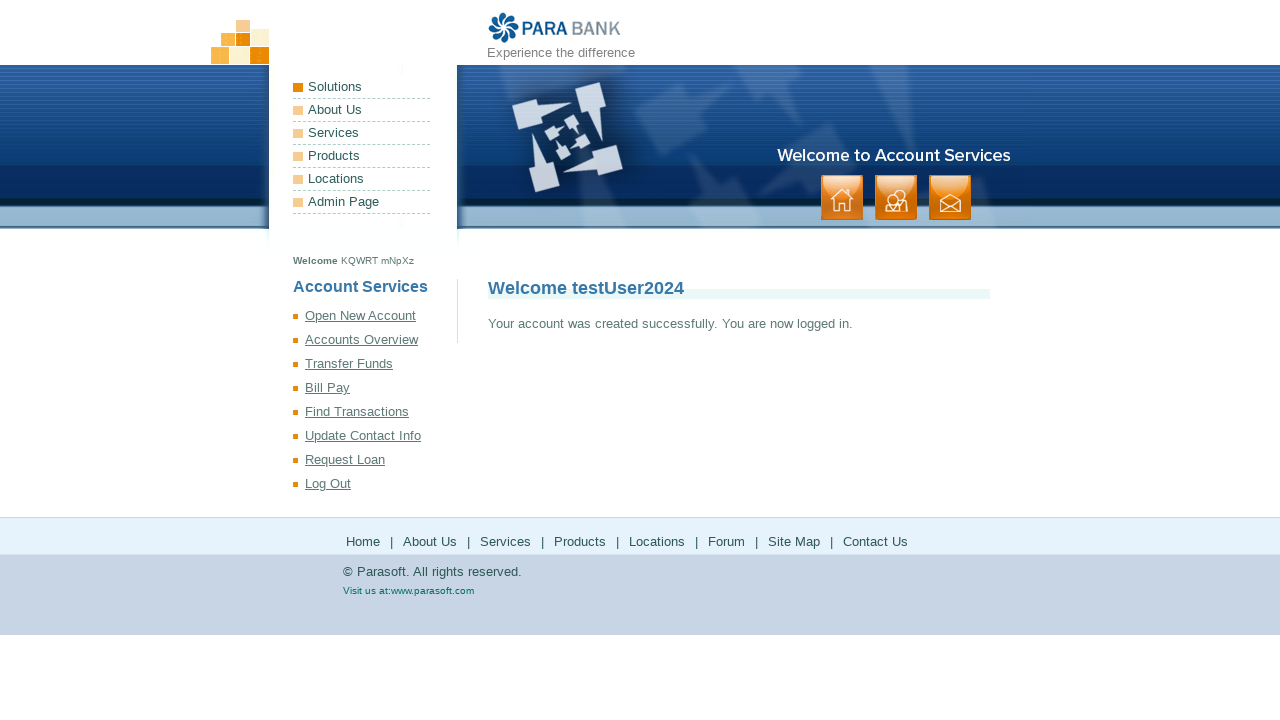

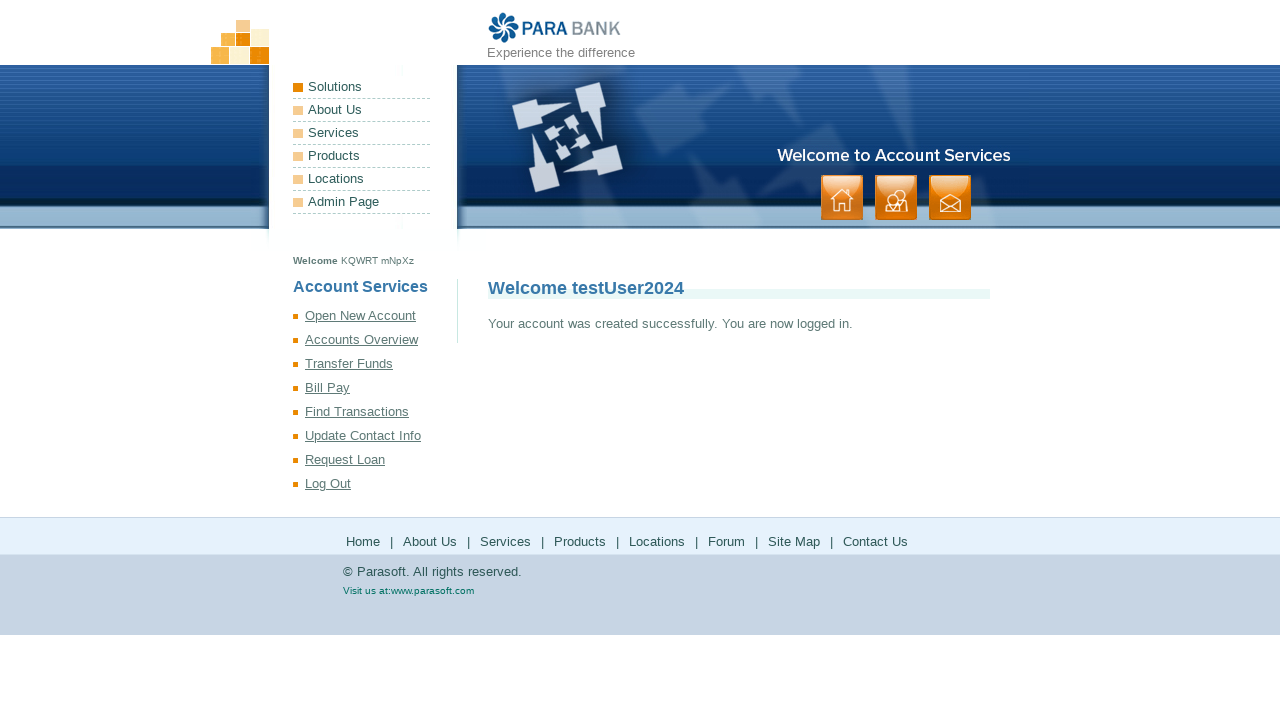